Tests multiple window handling by clicking social media links (LinkedIn, Facebook, Twitter, YouTube) that open in new windows, then switching between windows and closing them one by one.

Starting URL: https://opensource-demo.orangehrmlive.com/web/index.php/auth/login

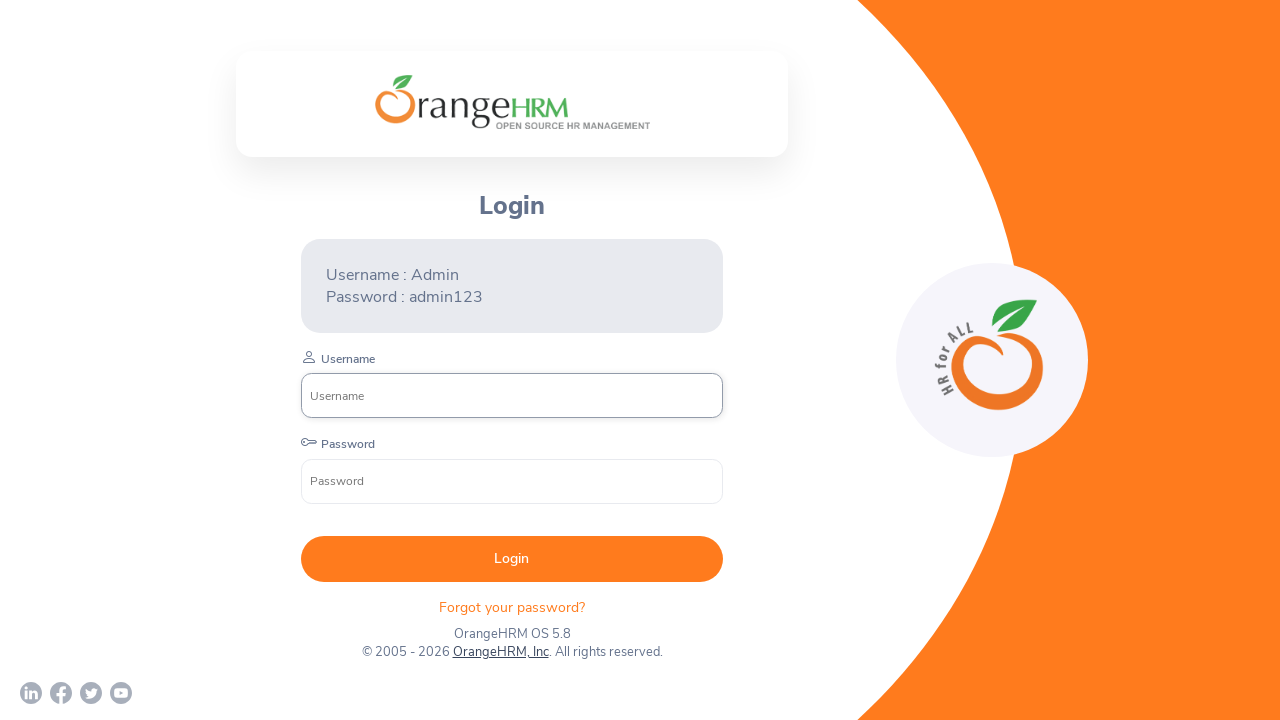

Waited for page to load (networkidle state)
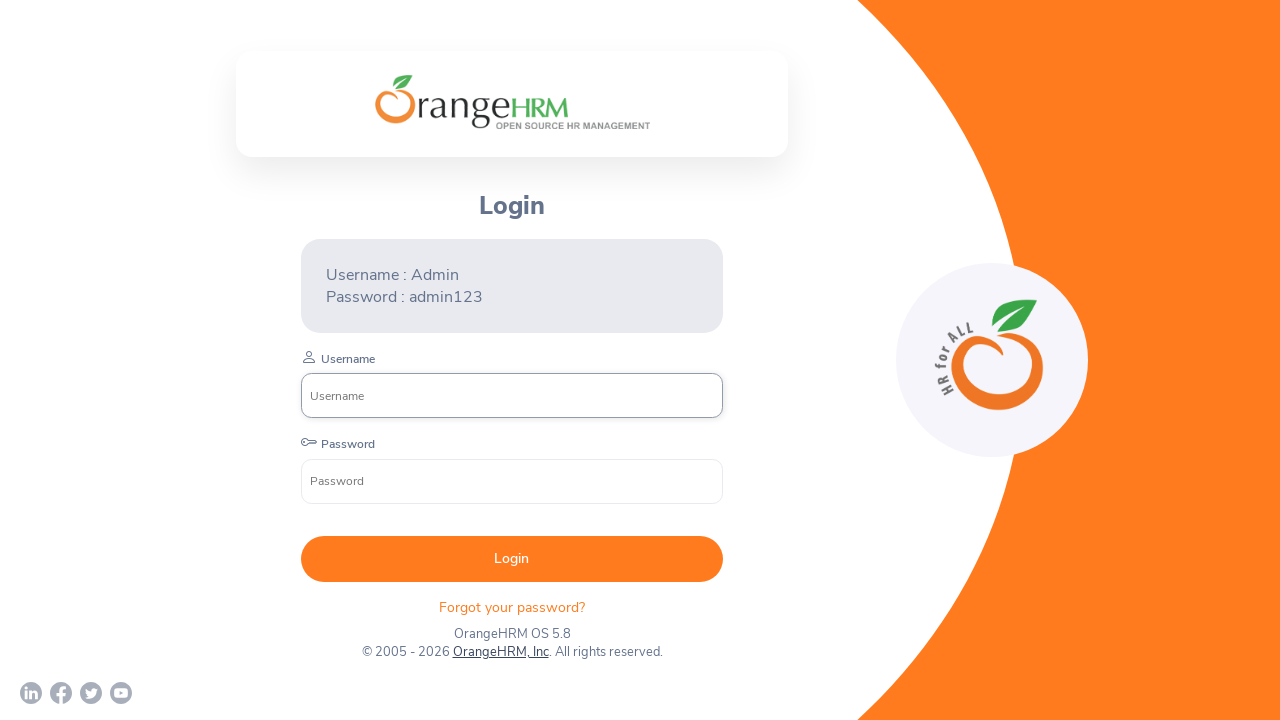

Clicked LinkedIn social media link at (31, 693) on a[href='https://www.linkedin.com/company/orangehrm/mycompany/']
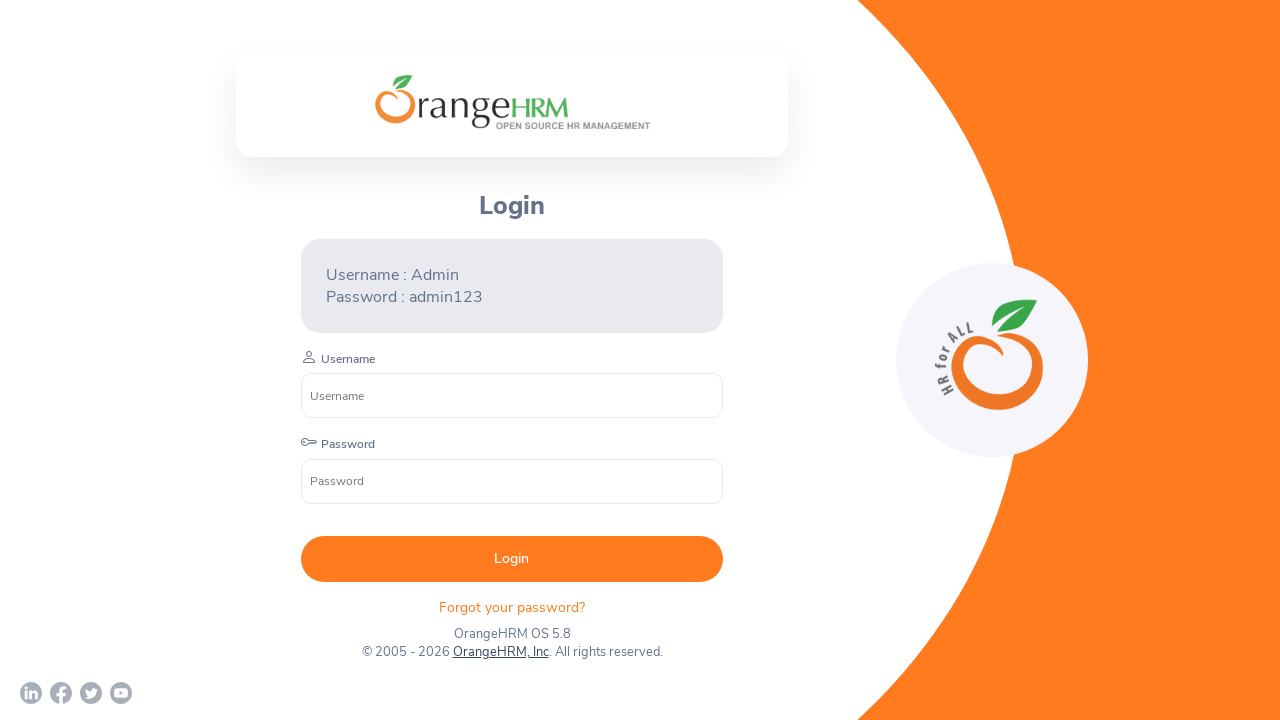

Clicked Facebook social media link at (61, 693) on a[href='https://www.facebook.com/OrangeHRM/']
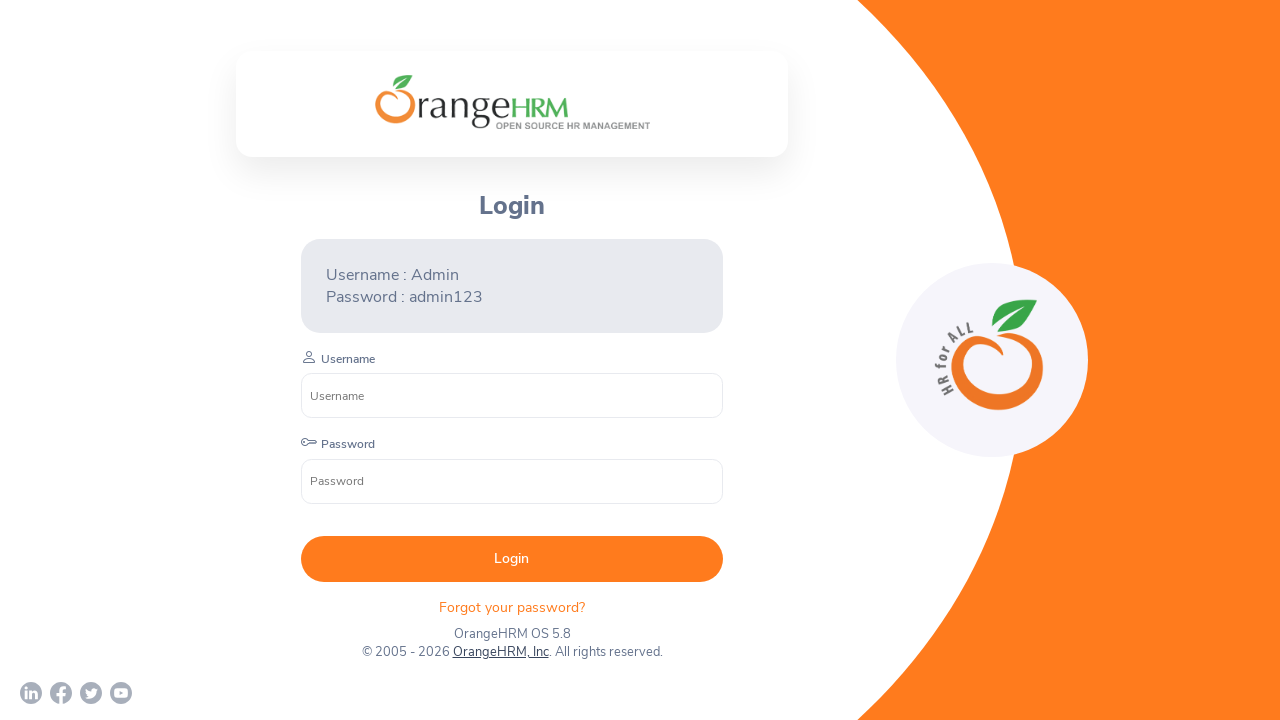

Clicked Twitter social media link at (91, 693) on a[href='https://twitter.com/orangehrm?lang=en']
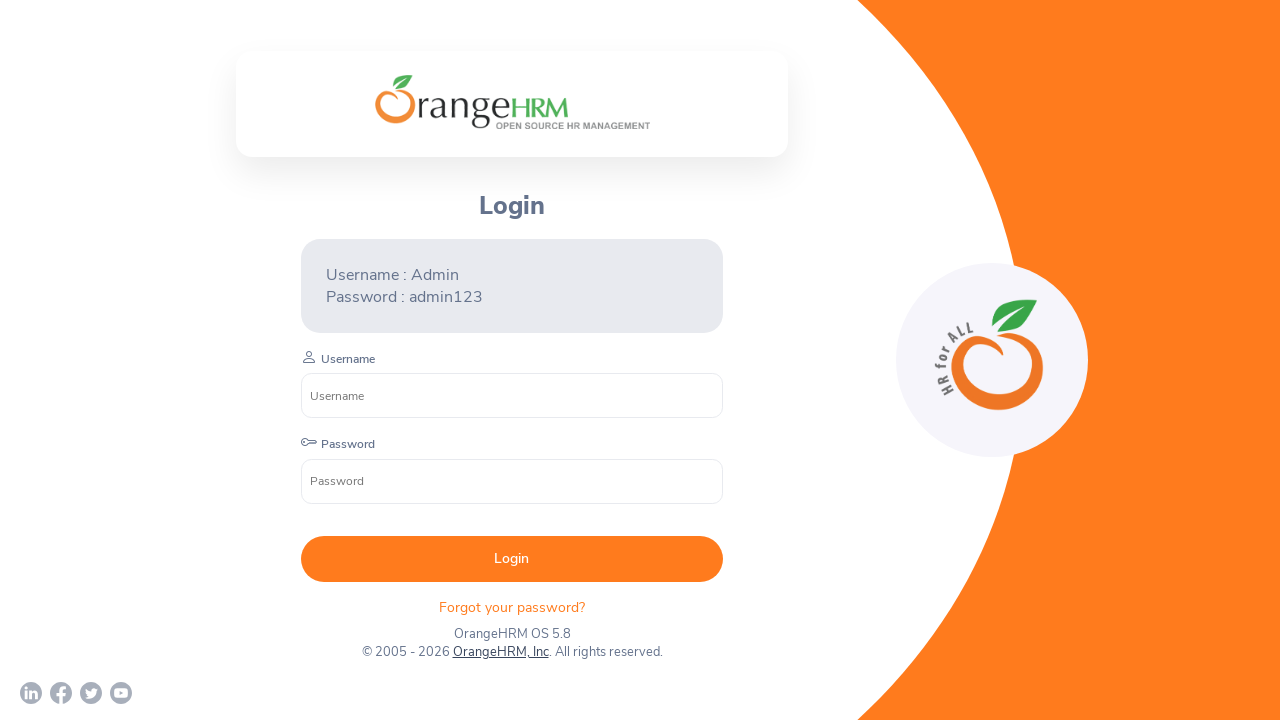

Clicked YouTube social media link at (121, 693) on a[href='https://www.youtube.com/c/OrangeHRMInc']
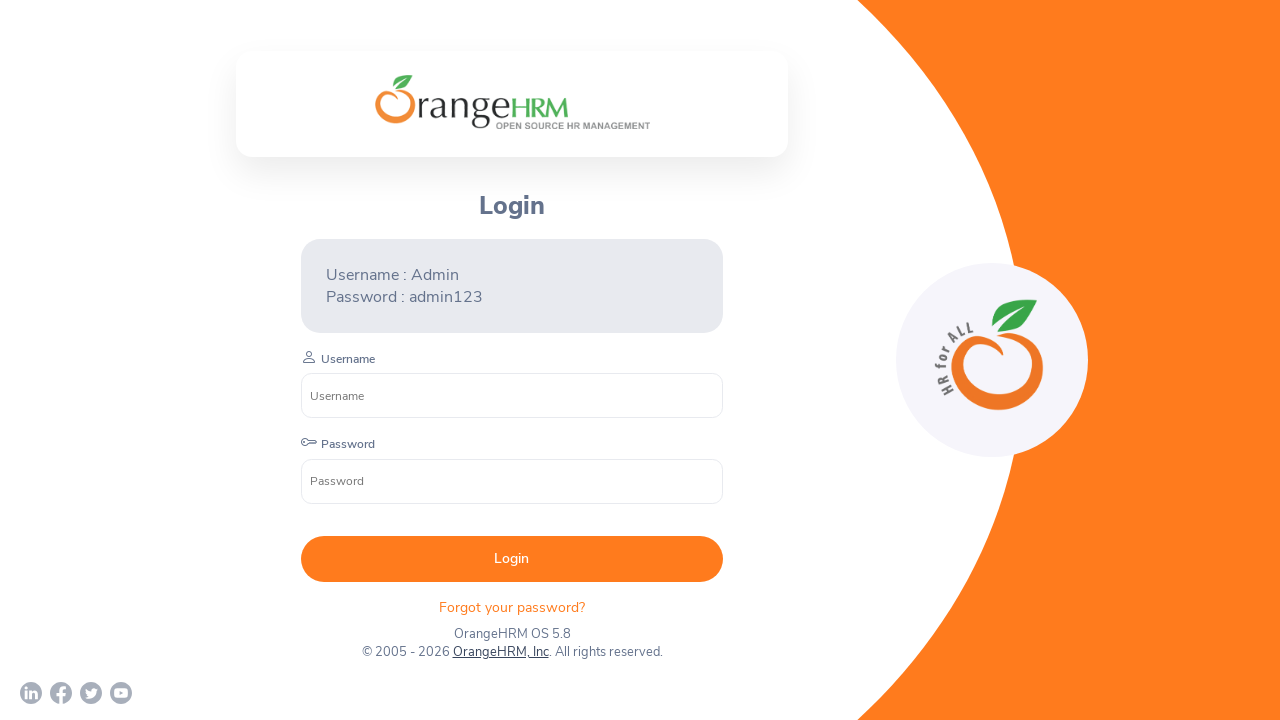

LinkedIn page loaded (domcontentloaded state)
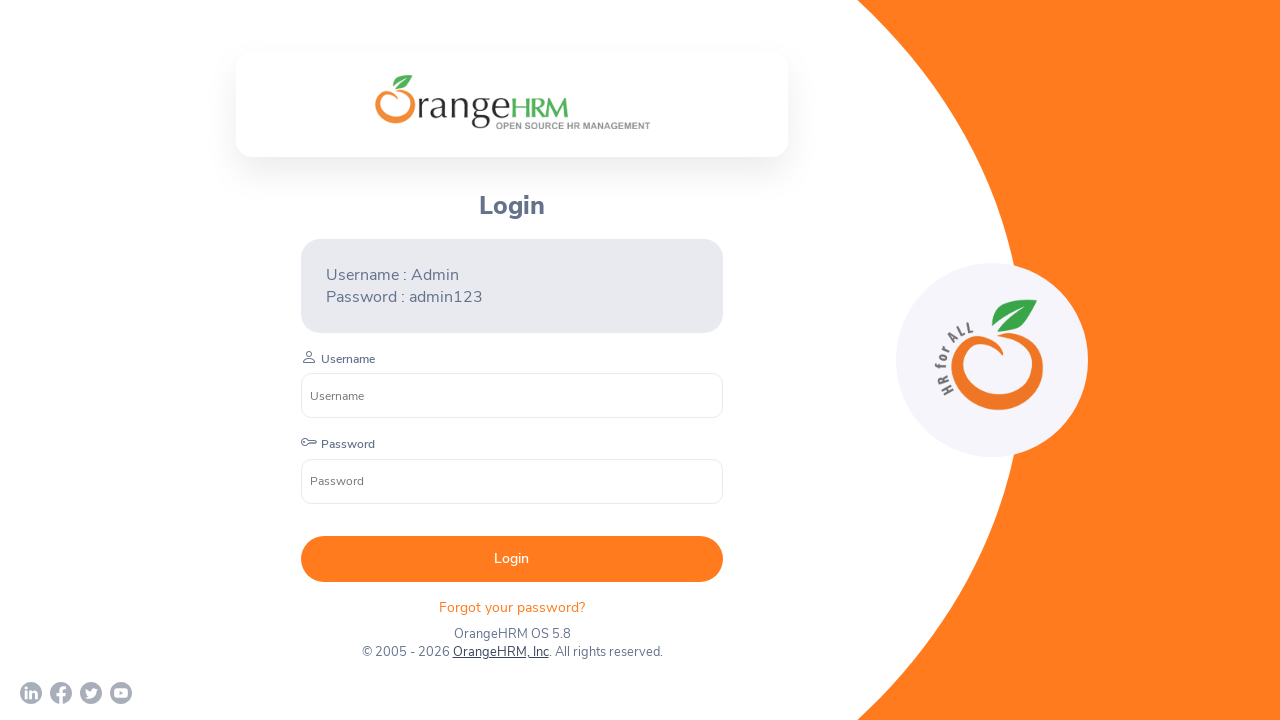

Closed LinkedIn window
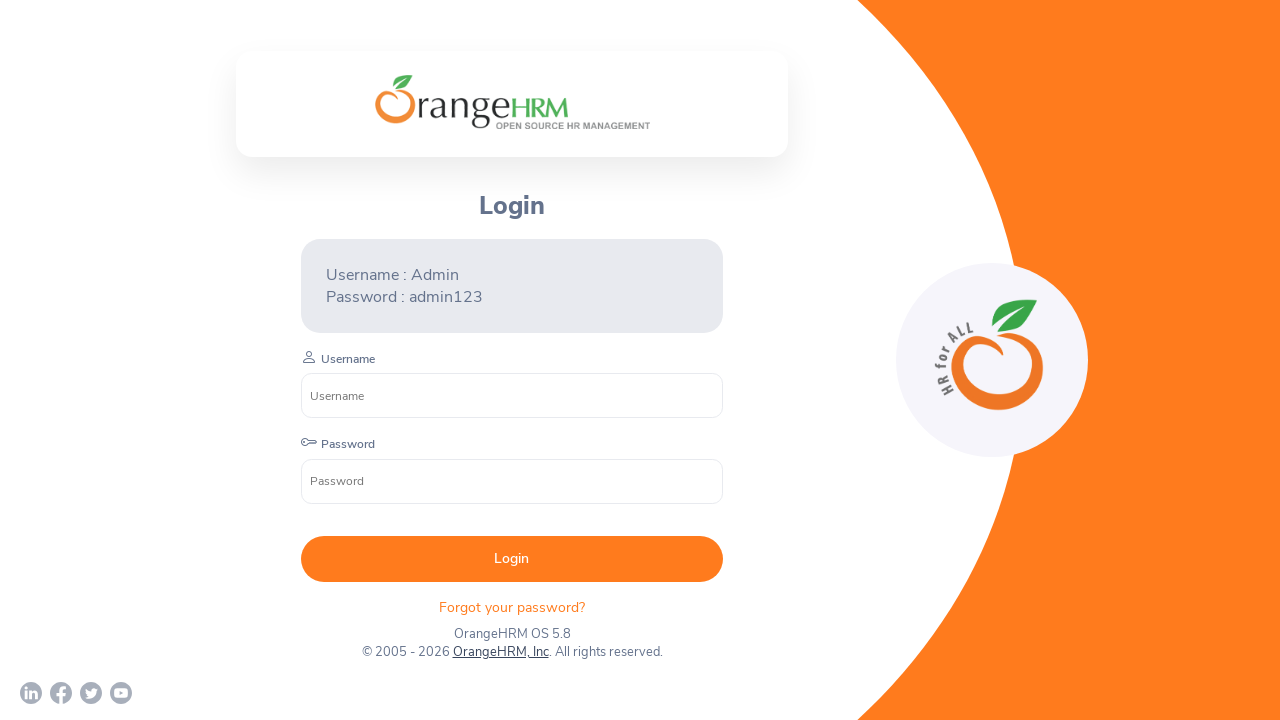

Facebook page loaded (domcontentloaded state)
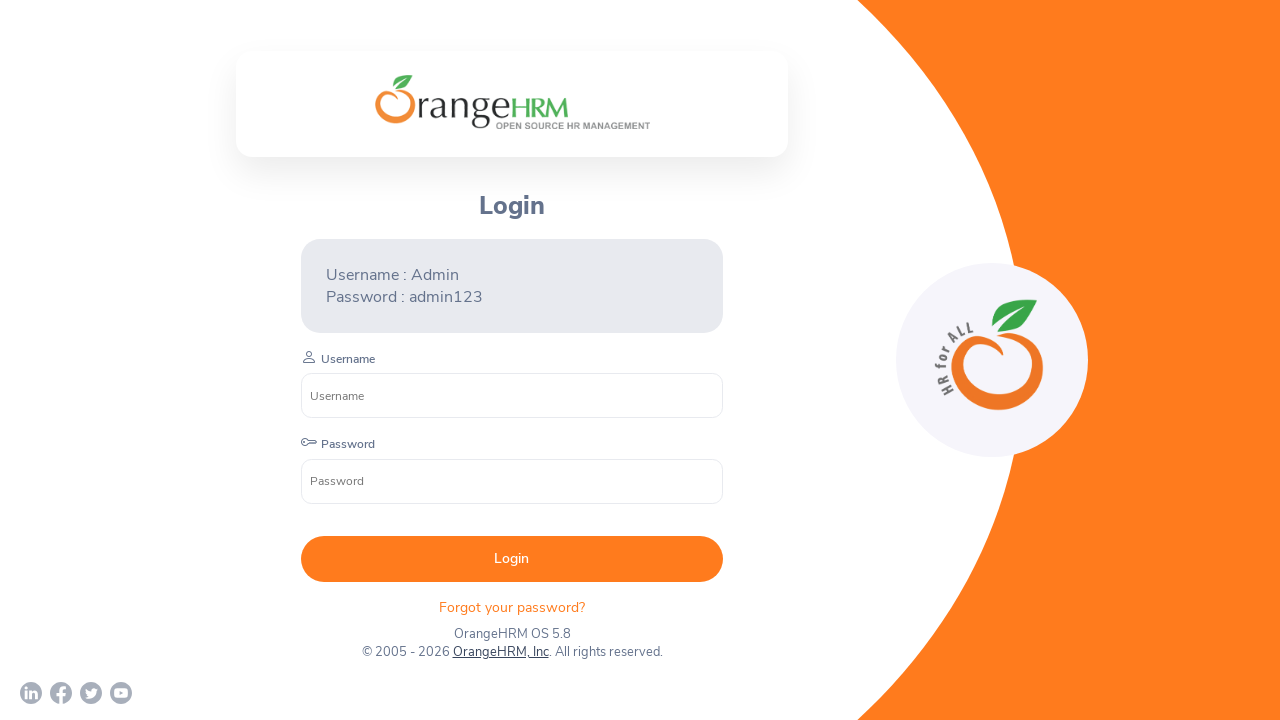

Closed Facebook window
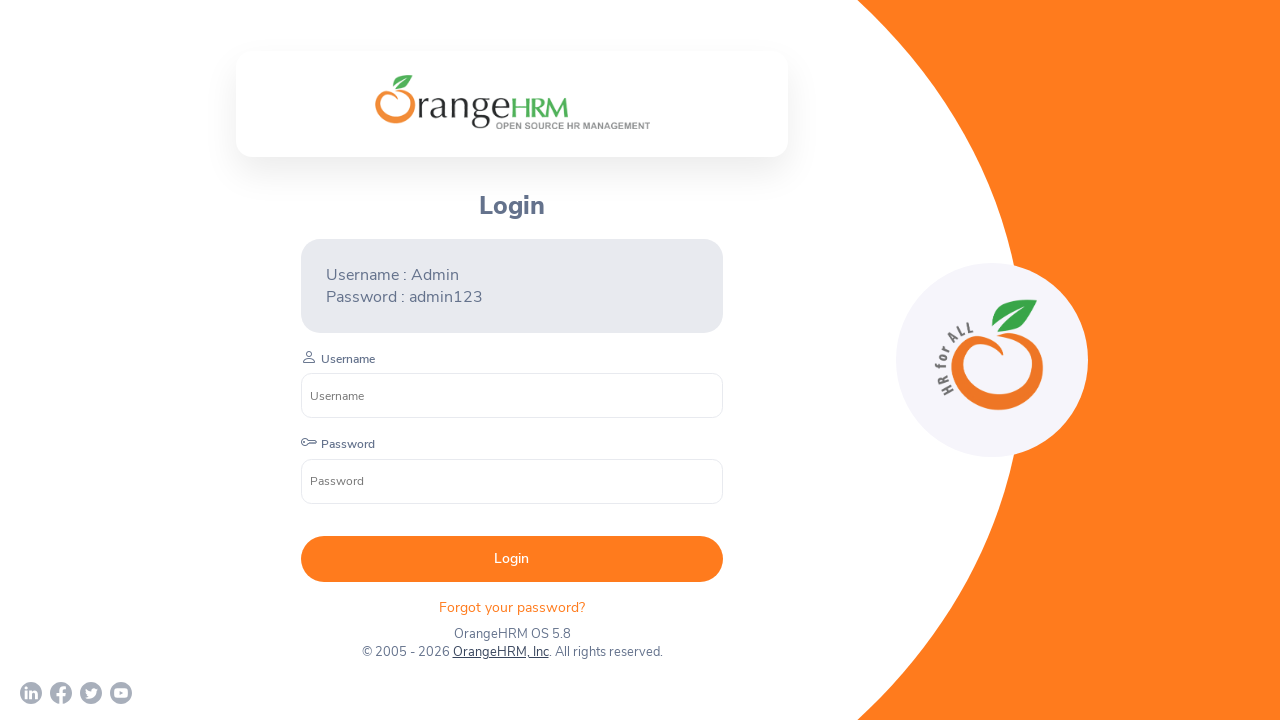

Twitter page loaded (domcontentloaded state)
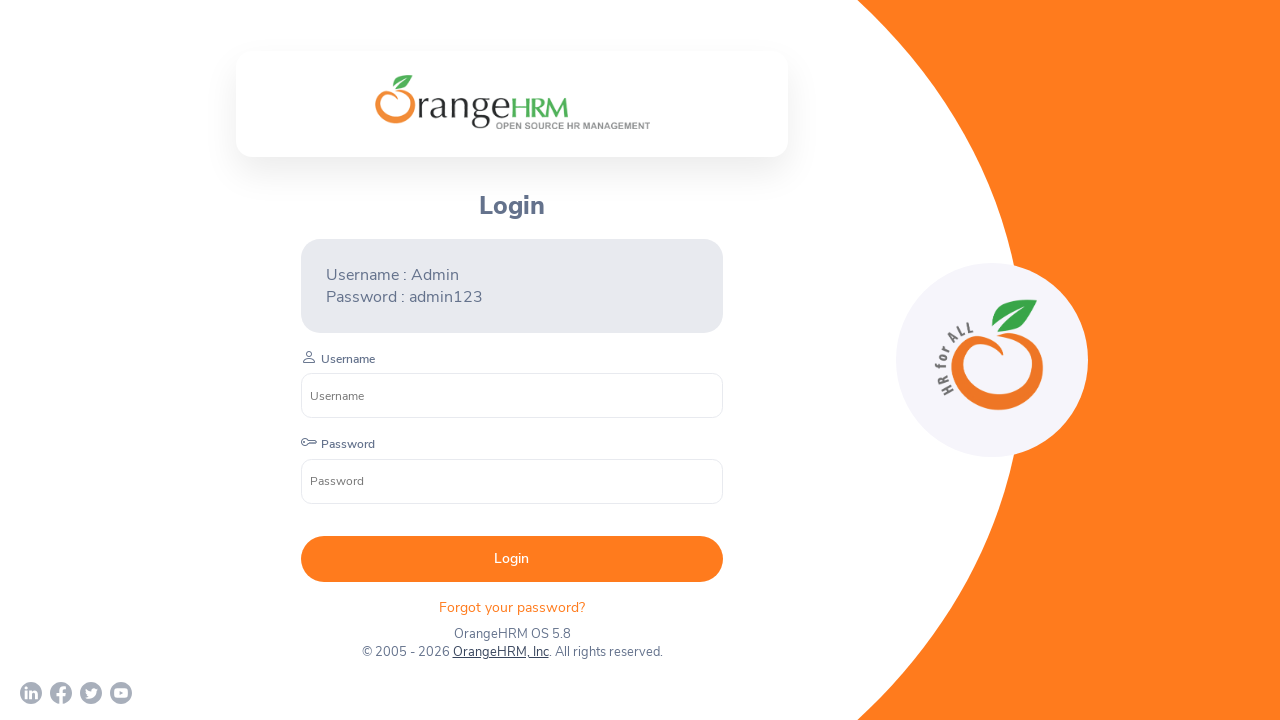

Closed Twitter window
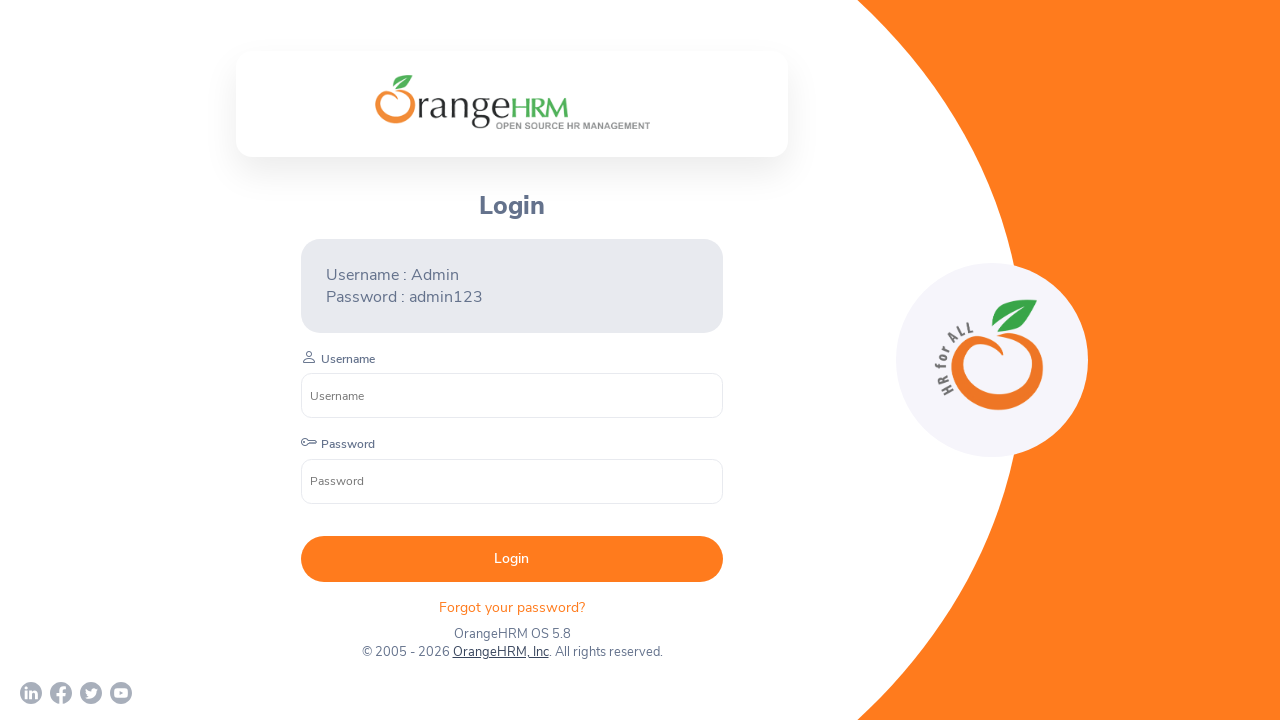

YouTube page loaded (domcontentloaded state)
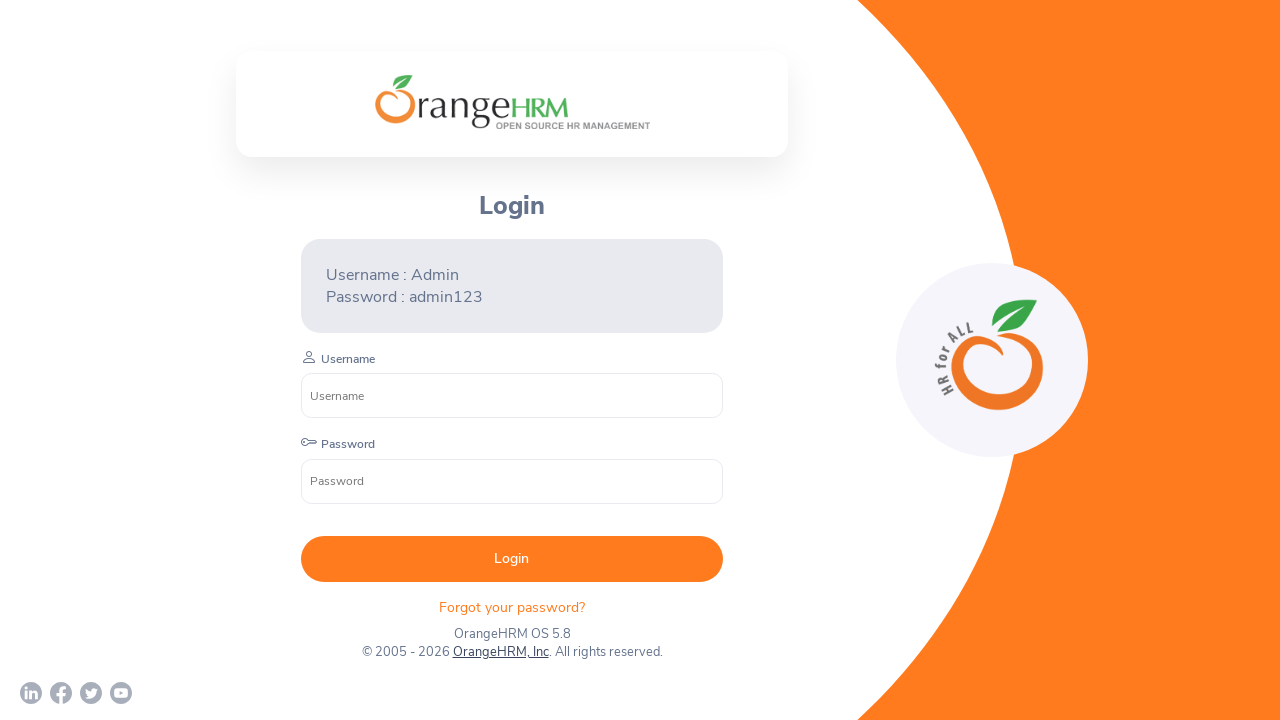

Closed YouTube window
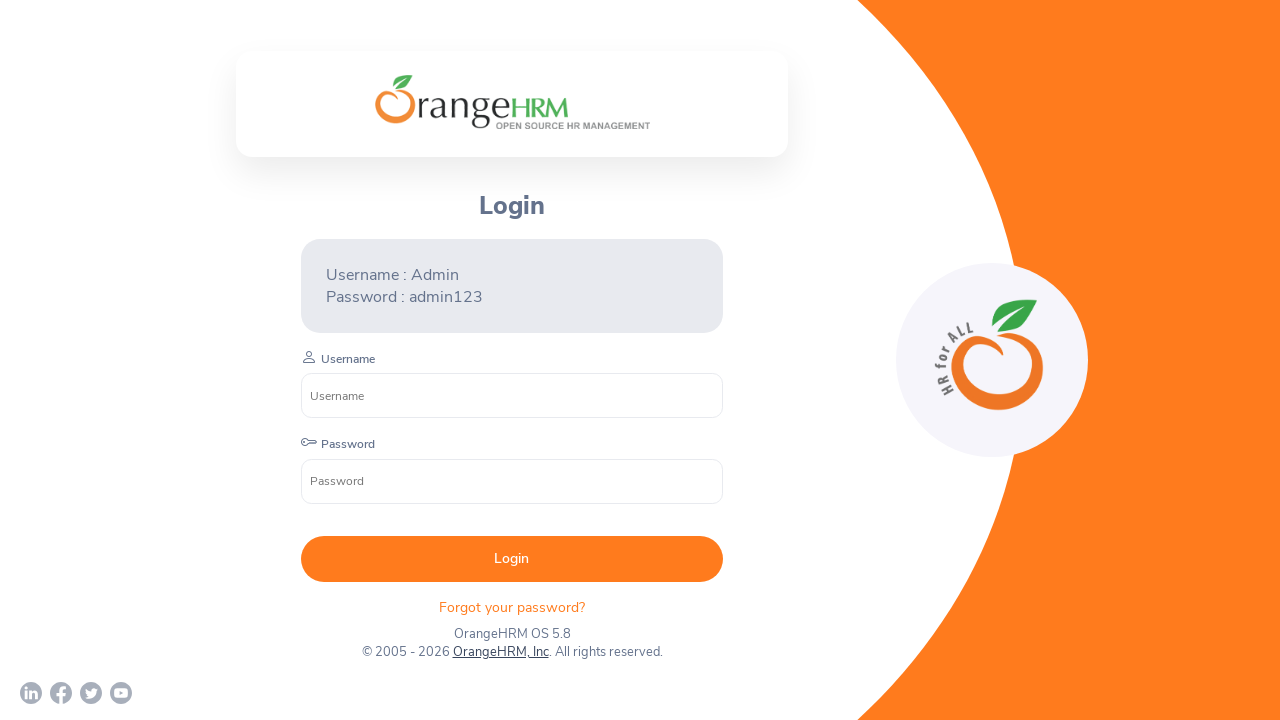

Brought main login page back to front
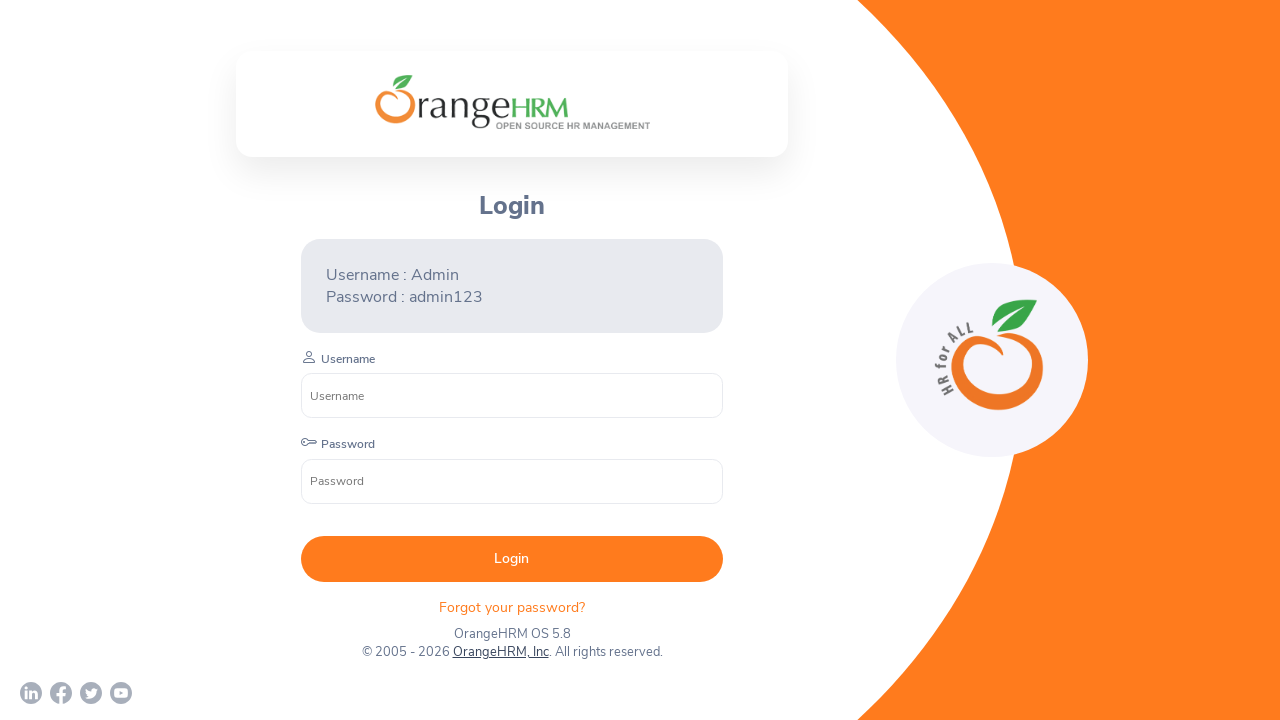

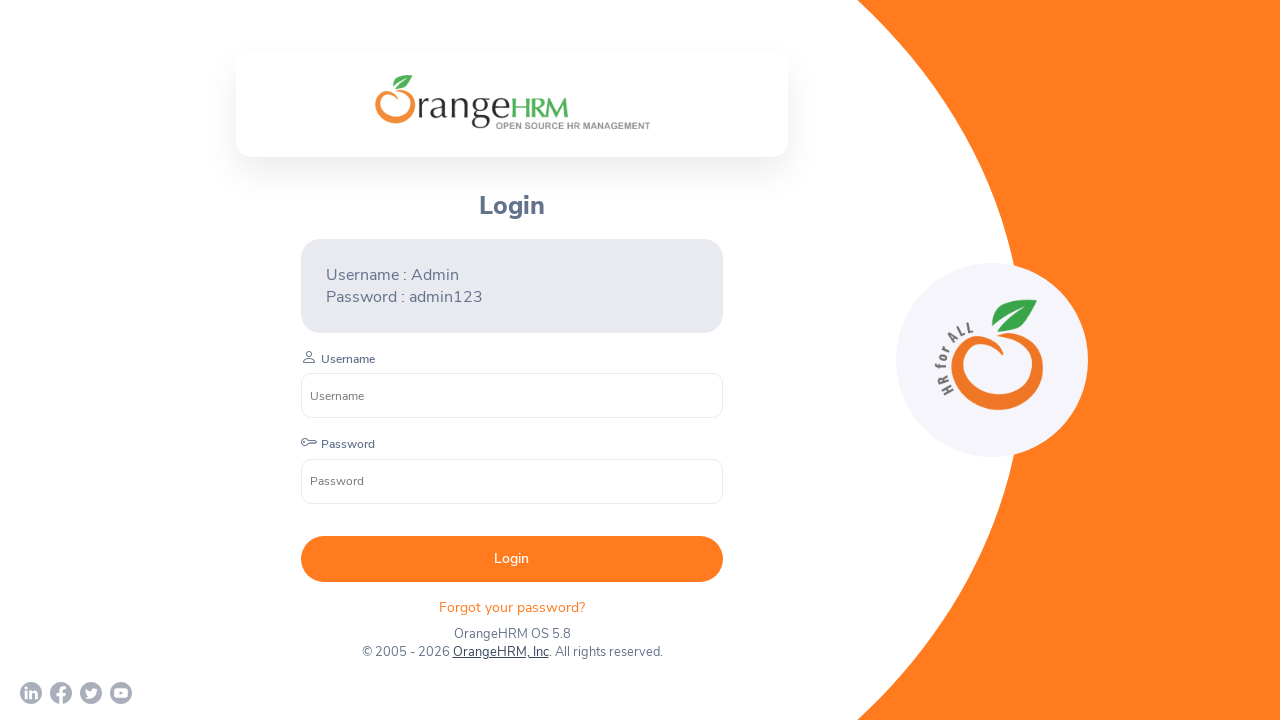